Tests React Semantic UI dropdown selection by selecting different user options

Starting URL: https://react.semantic-ui.com/maximize/dropdown-example-selection/

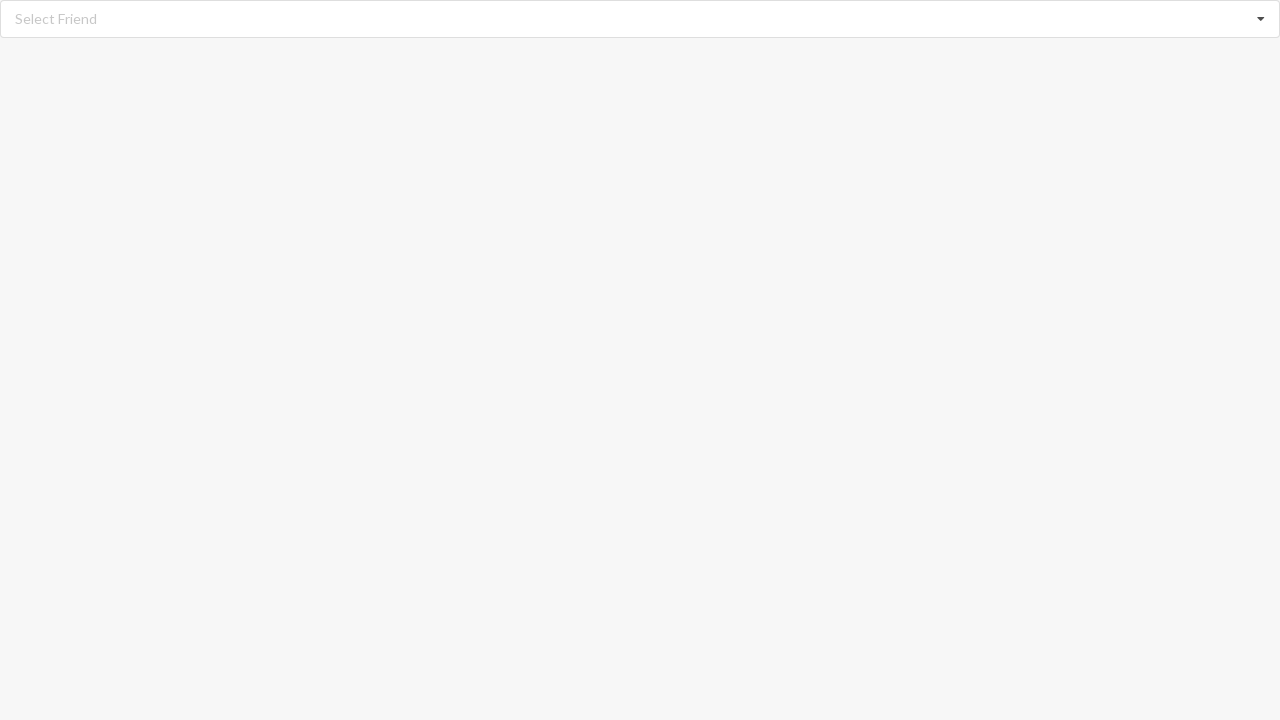

Clicked dropdown icon to open user options at (1261, 19) on i.dropdown.icon
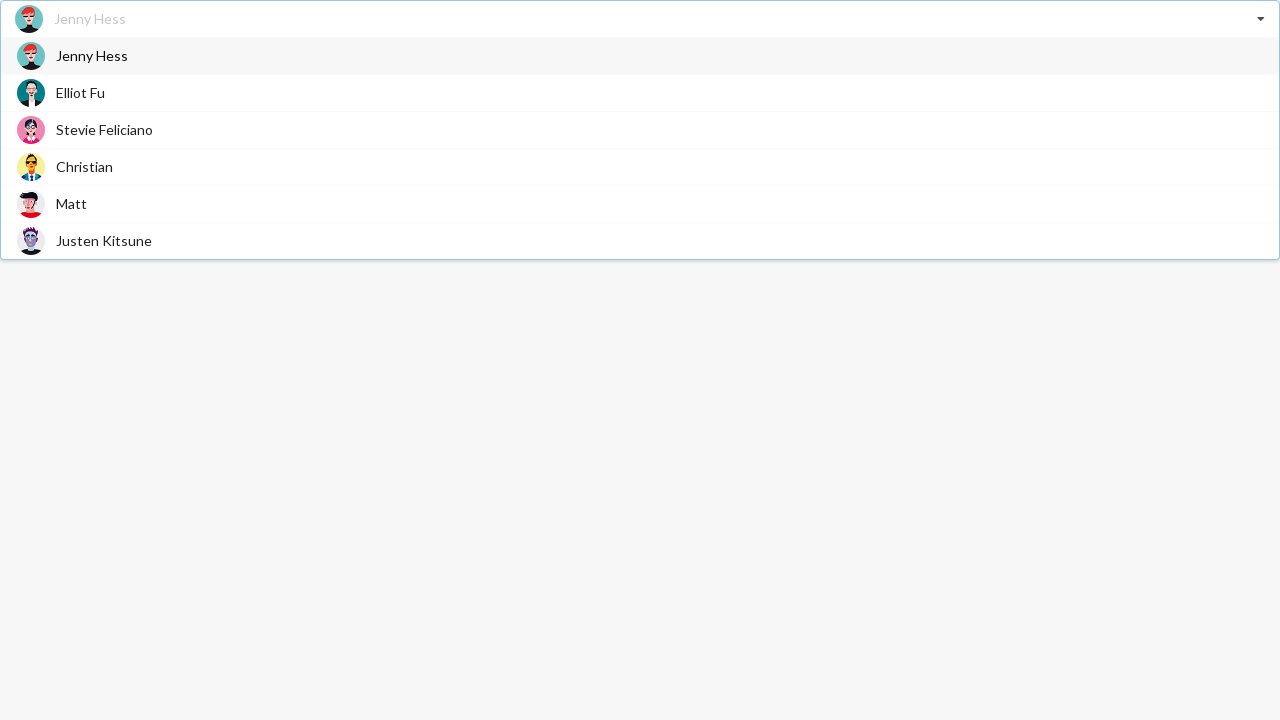

Waited for dropdown options to load
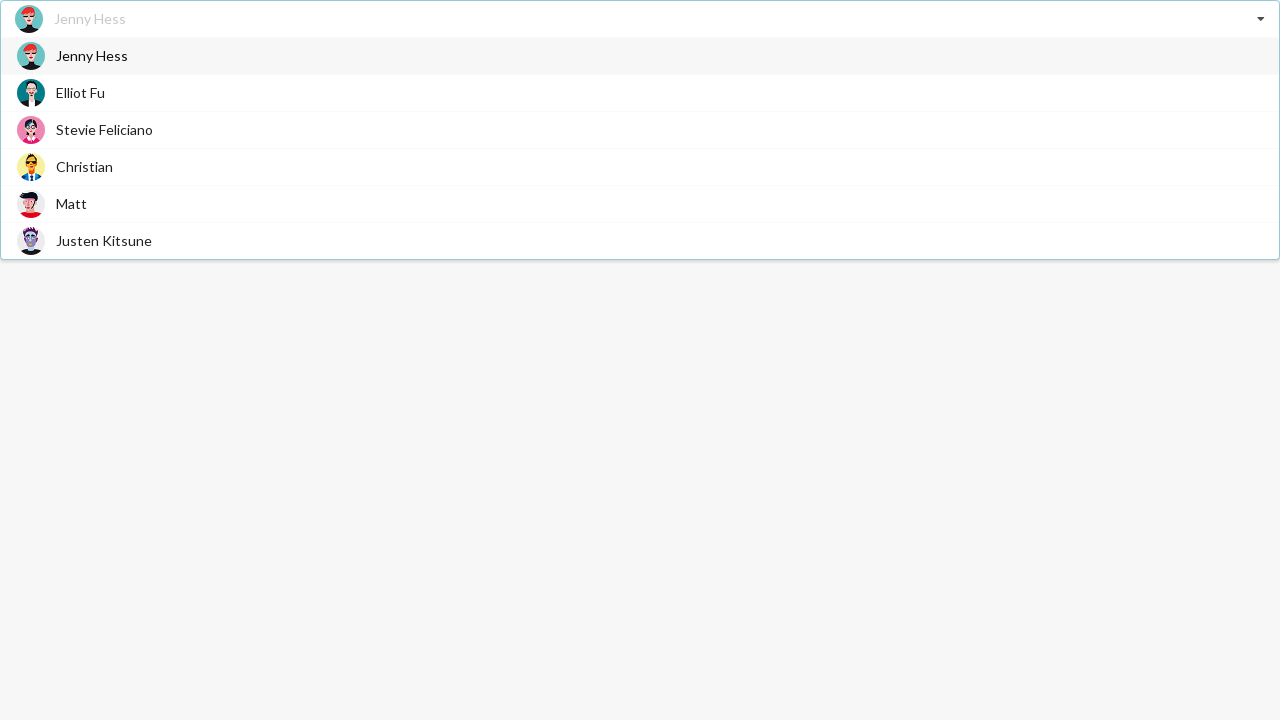

Selected 'Stevie Feliciano' from dropdown options
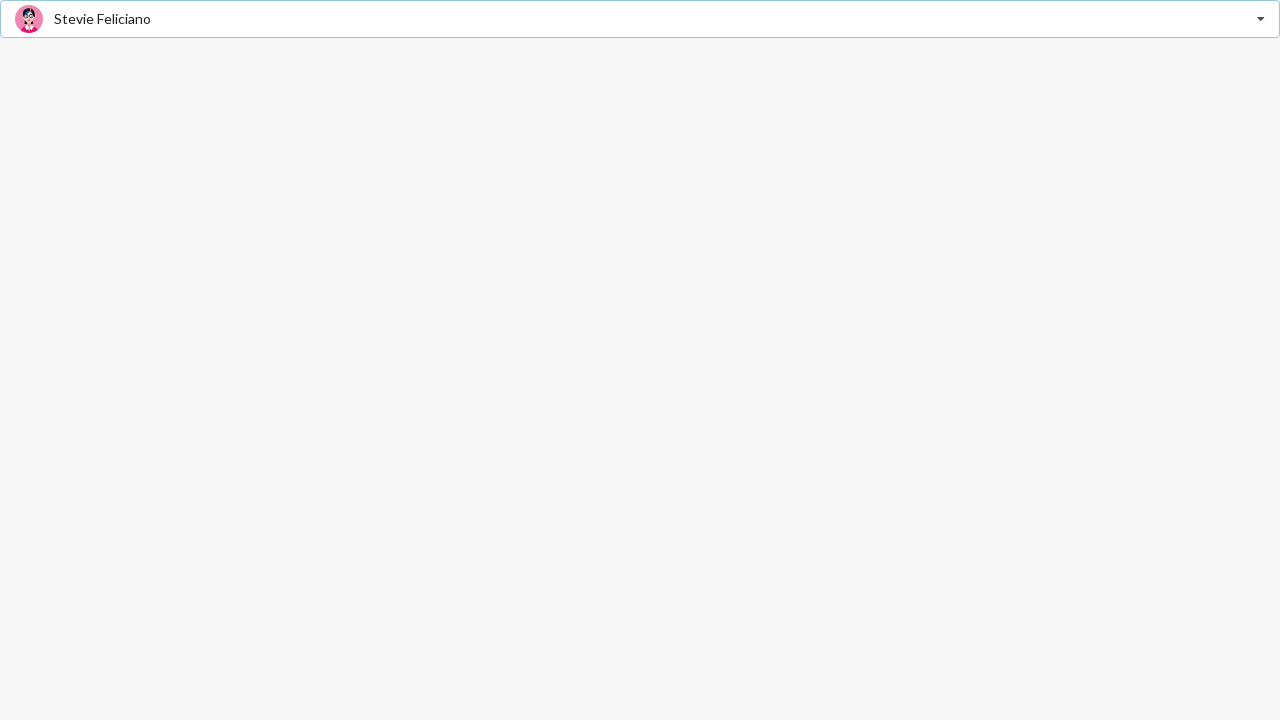

Verified that 'Stevie Feliciano' is the selected user
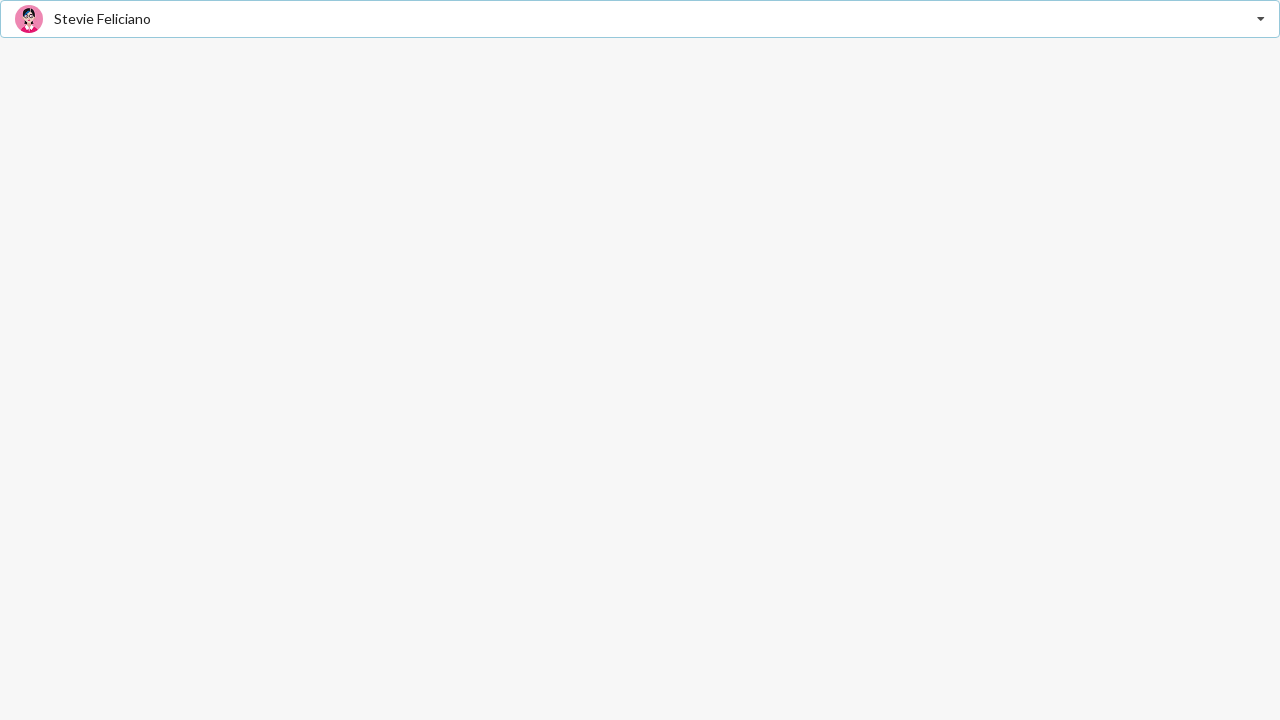

Clicked dropdown icon to open user options again at (1261, 19) on i.dropdown.icon
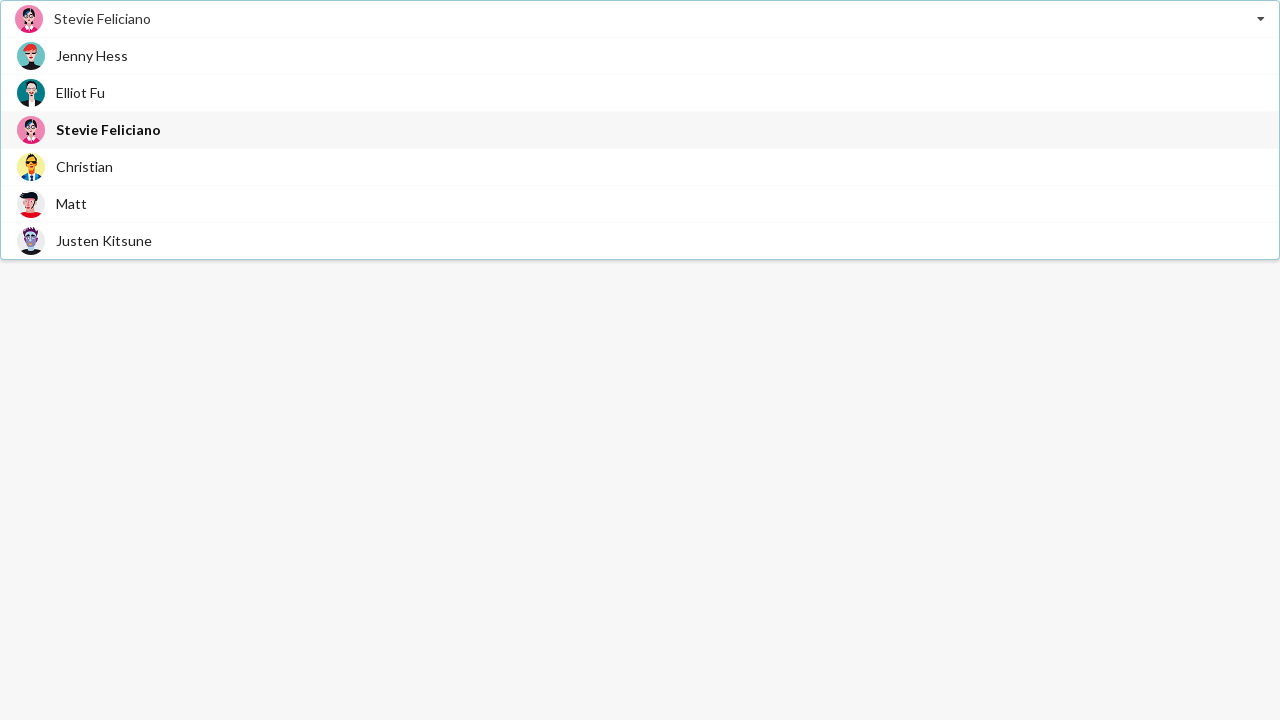

Waited for dropdown options to load
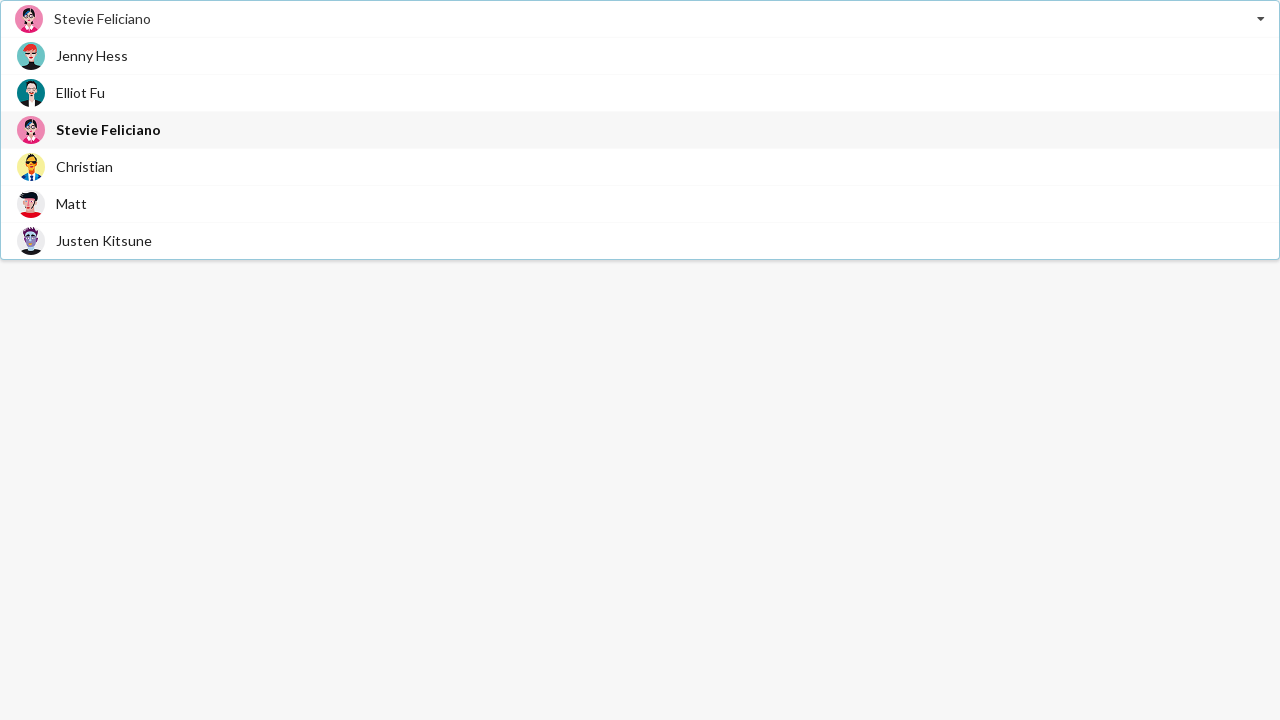

Selected 'Jenny Hess' from dropdown options
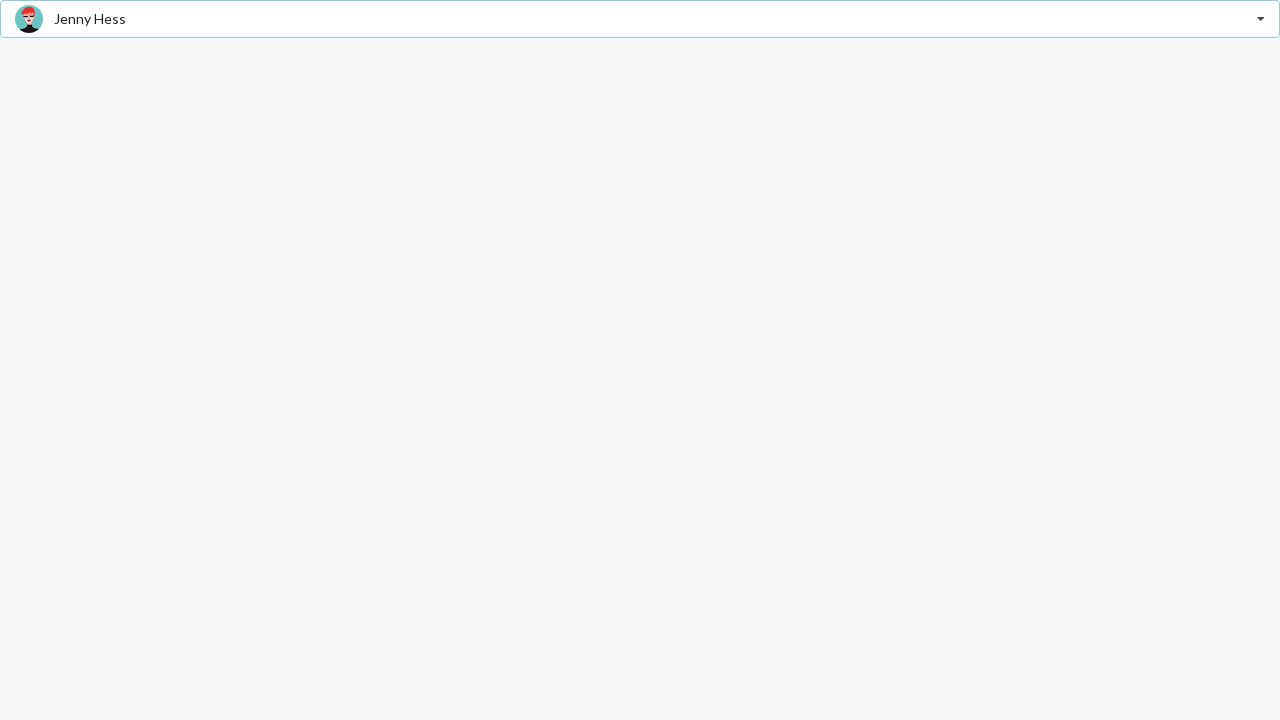

Verified that 'Jenny Hess' is the selected user
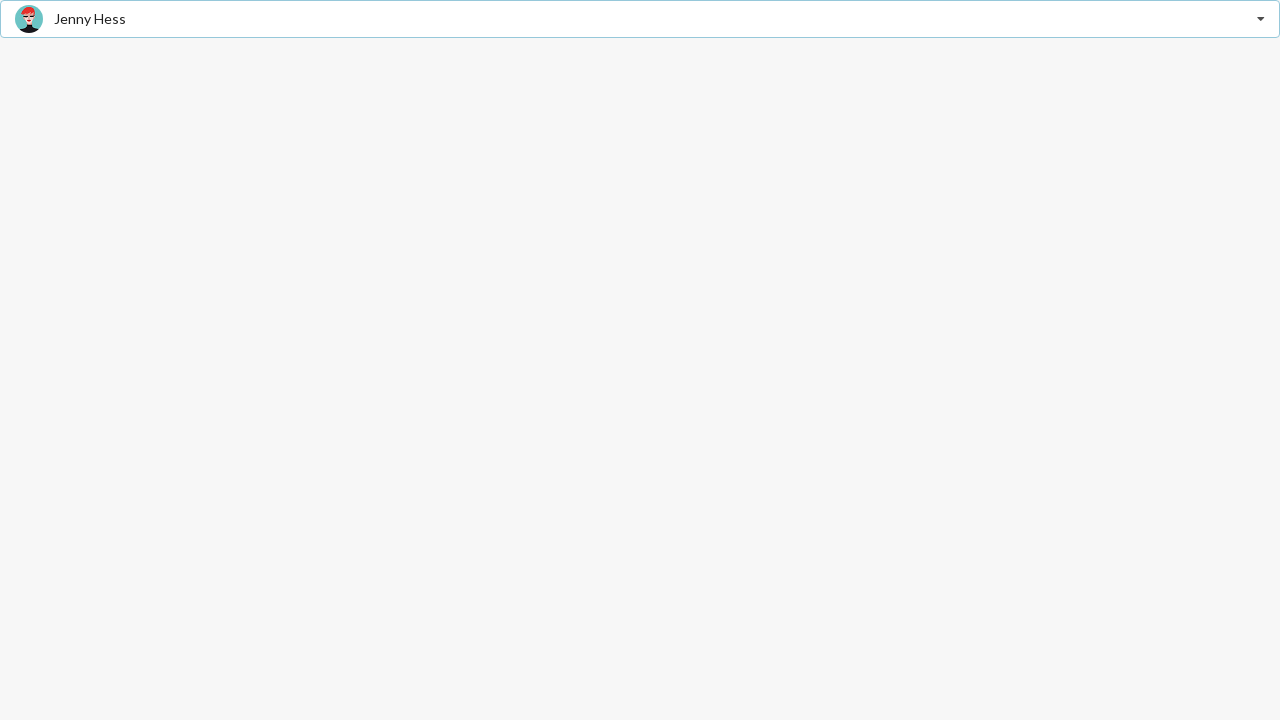

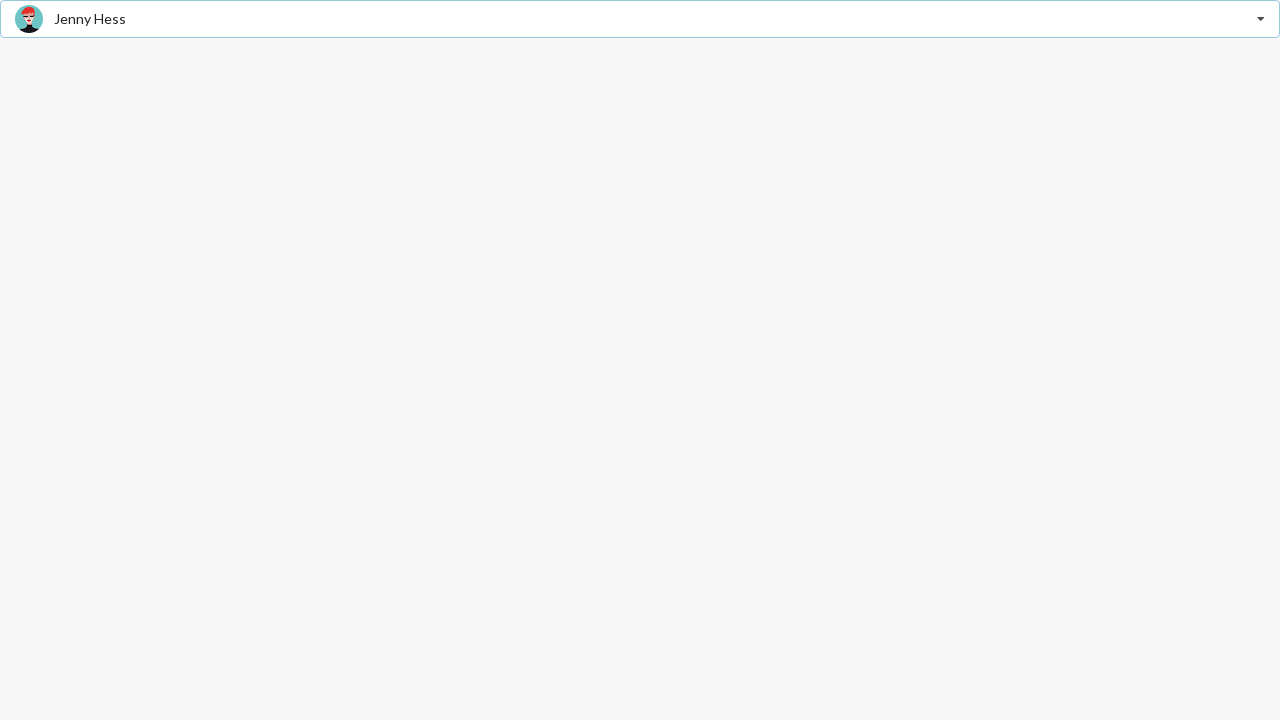